Tests adding a product to cart and verifying the price displays correctly in the basket

Starting URL: https://practice.automationtesting.in/

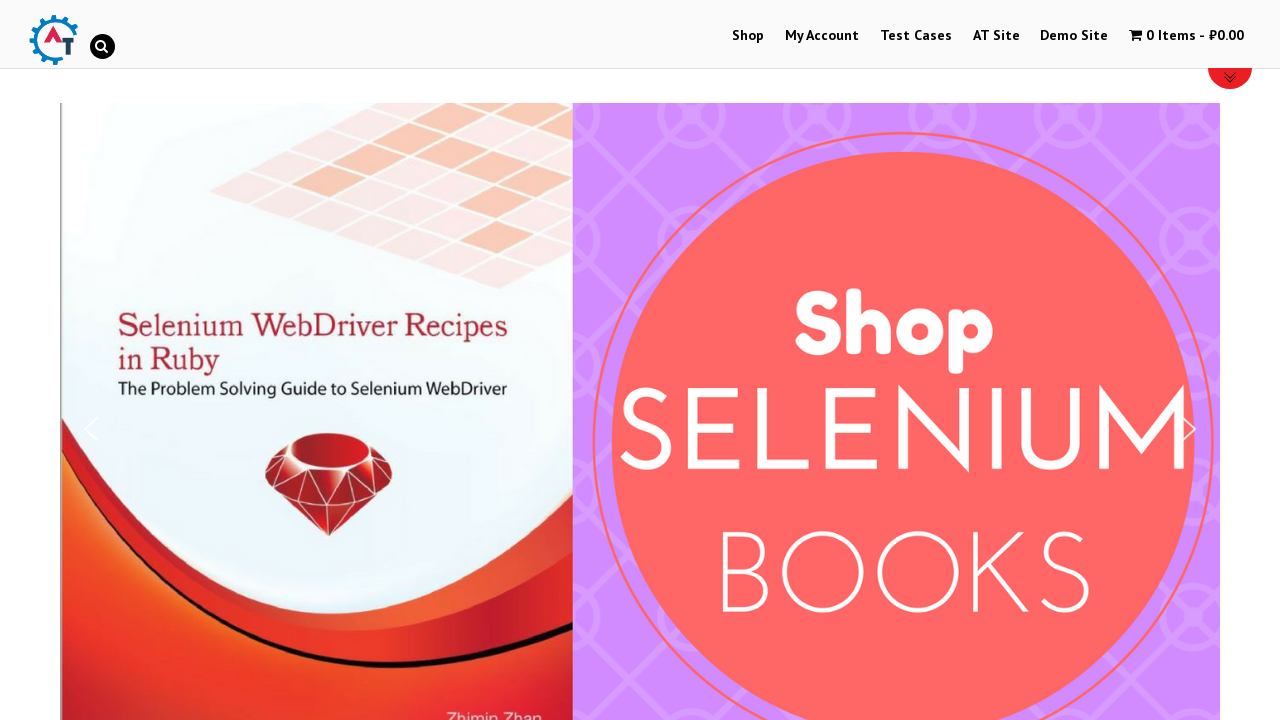

Clicked on shop menu item to navigate to shop at (748, 36) on #menu-item-40
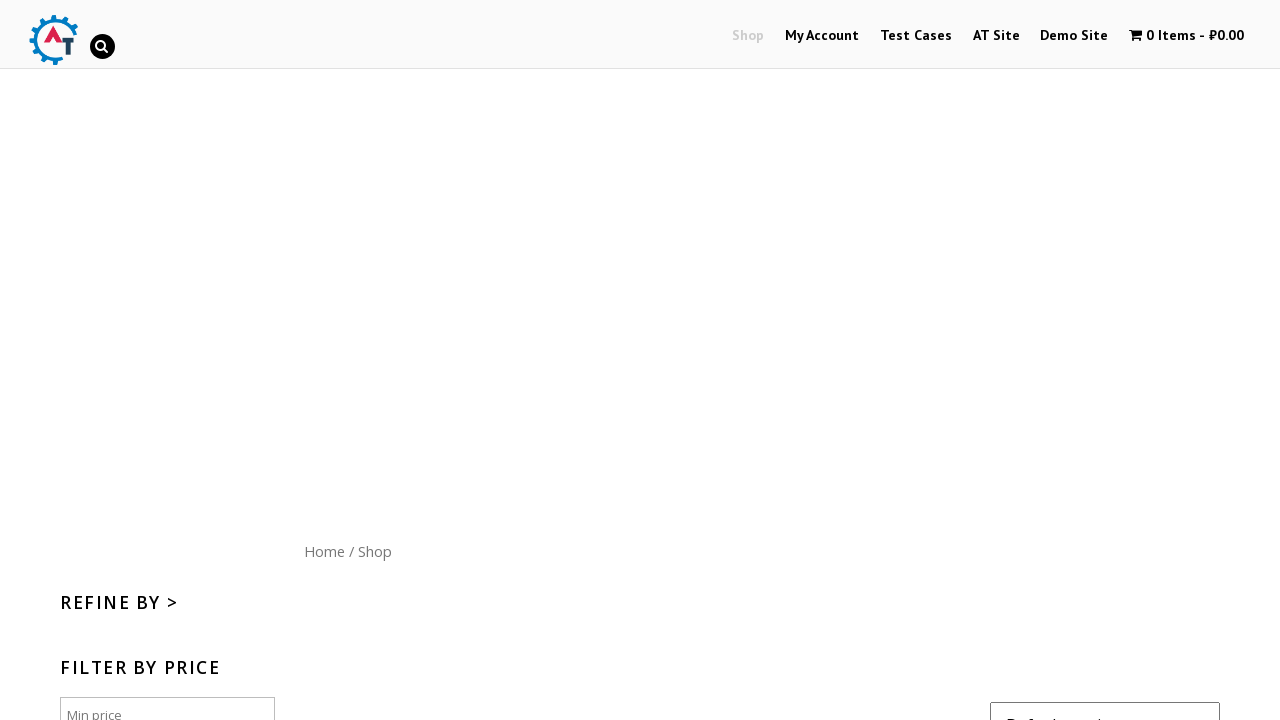

Clicked 'Add to cart' button for the 4th product at (1115, 361) on xpath=/html/body/div[1]/div[2]/div/div/ul/li[4]/a[2]
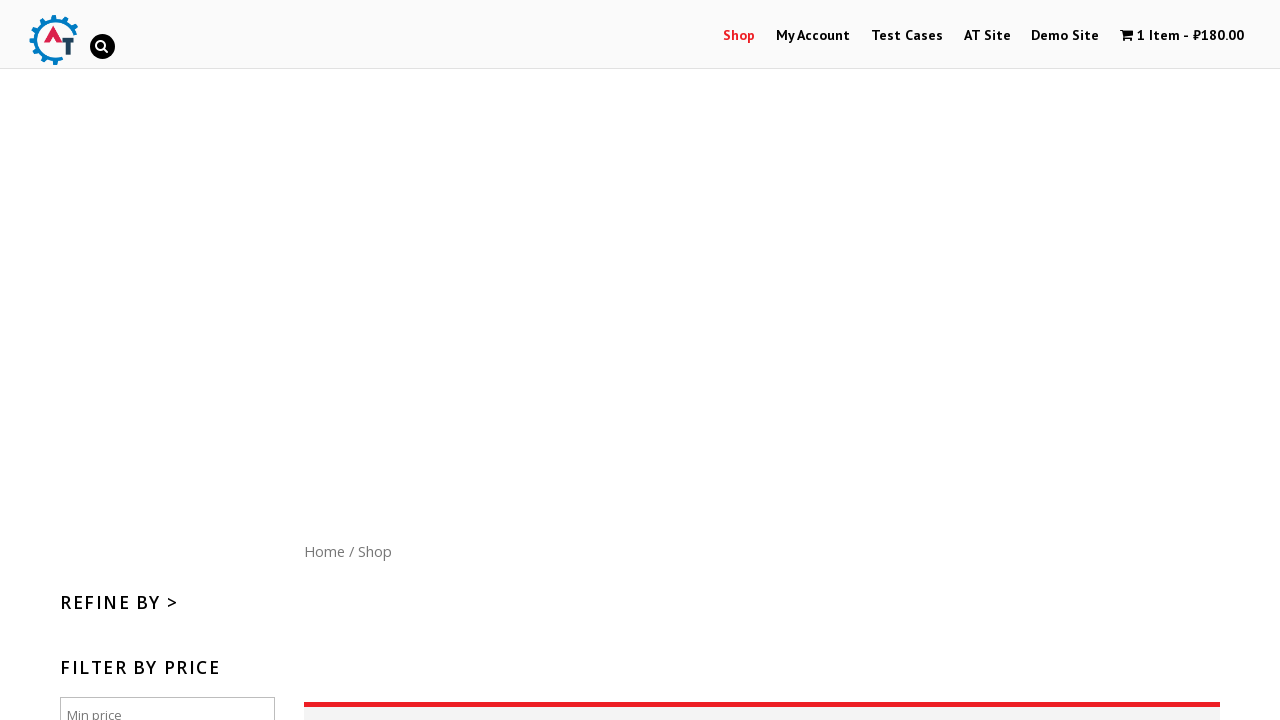

Clicked on cart icon to view shopping basket at (1182, 36) on .wpmenucart-contents
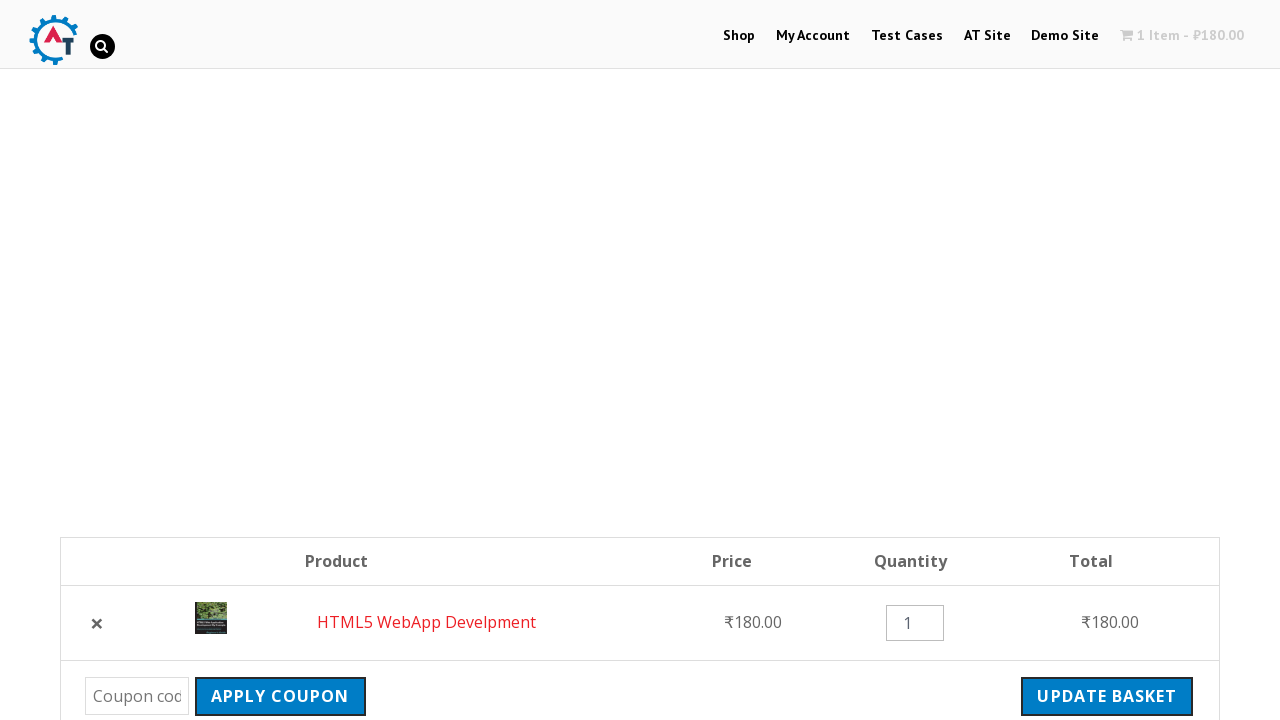

Cart subtotal price element loaded
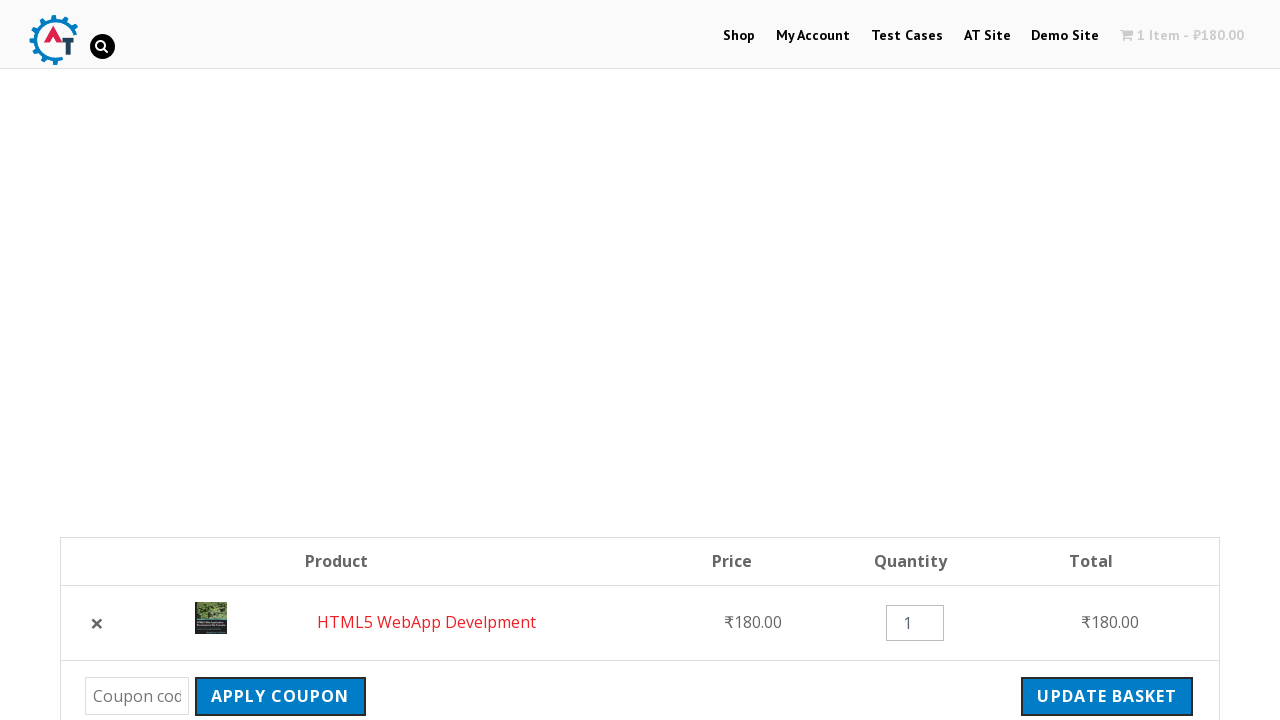

Order total price element loaded - price verification complete
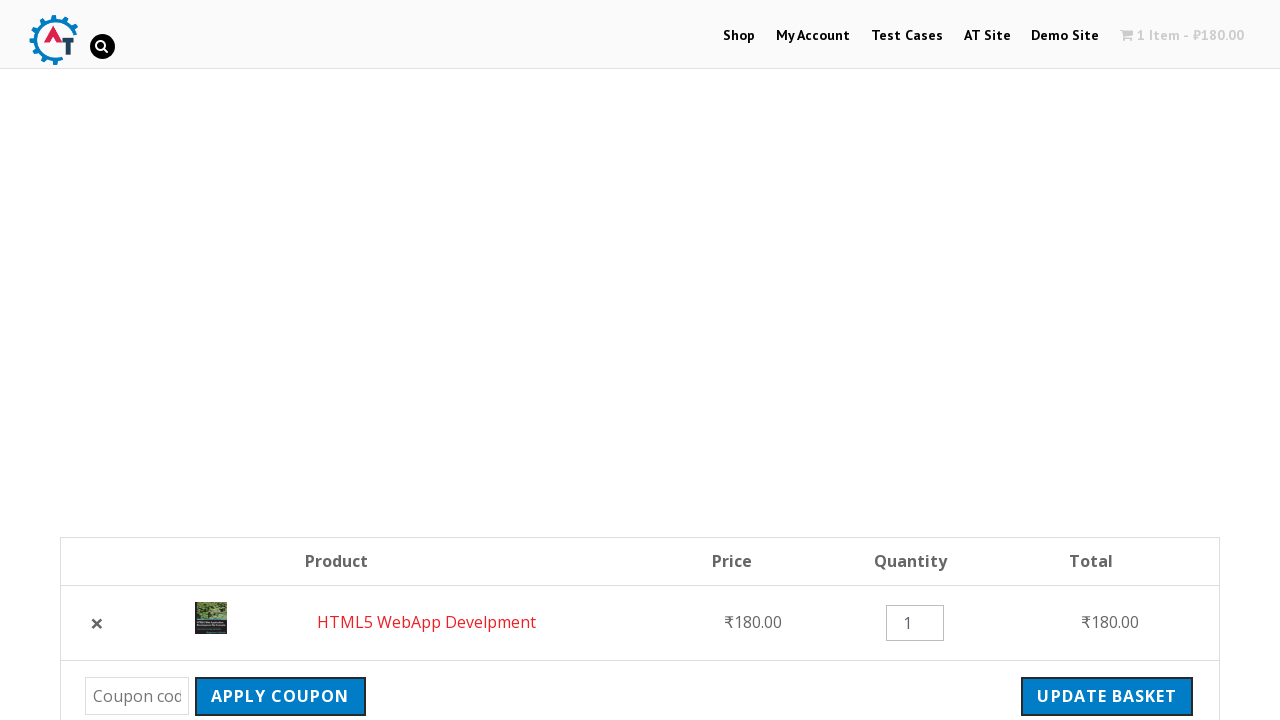

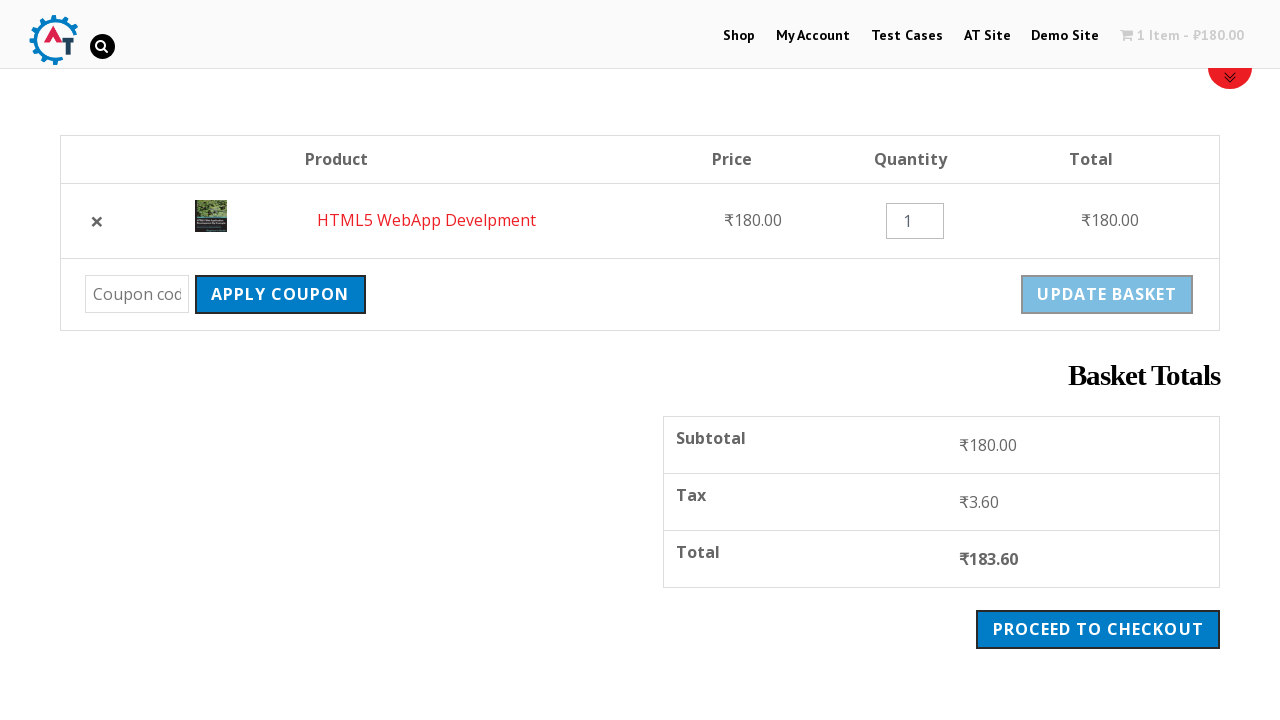